Tests that entering a valid number between 50 and 100 triggers an alert showing the correctly calculated square root

Starting URL: https://acctabootcamp.github.io/site/tasks/enter_a_number

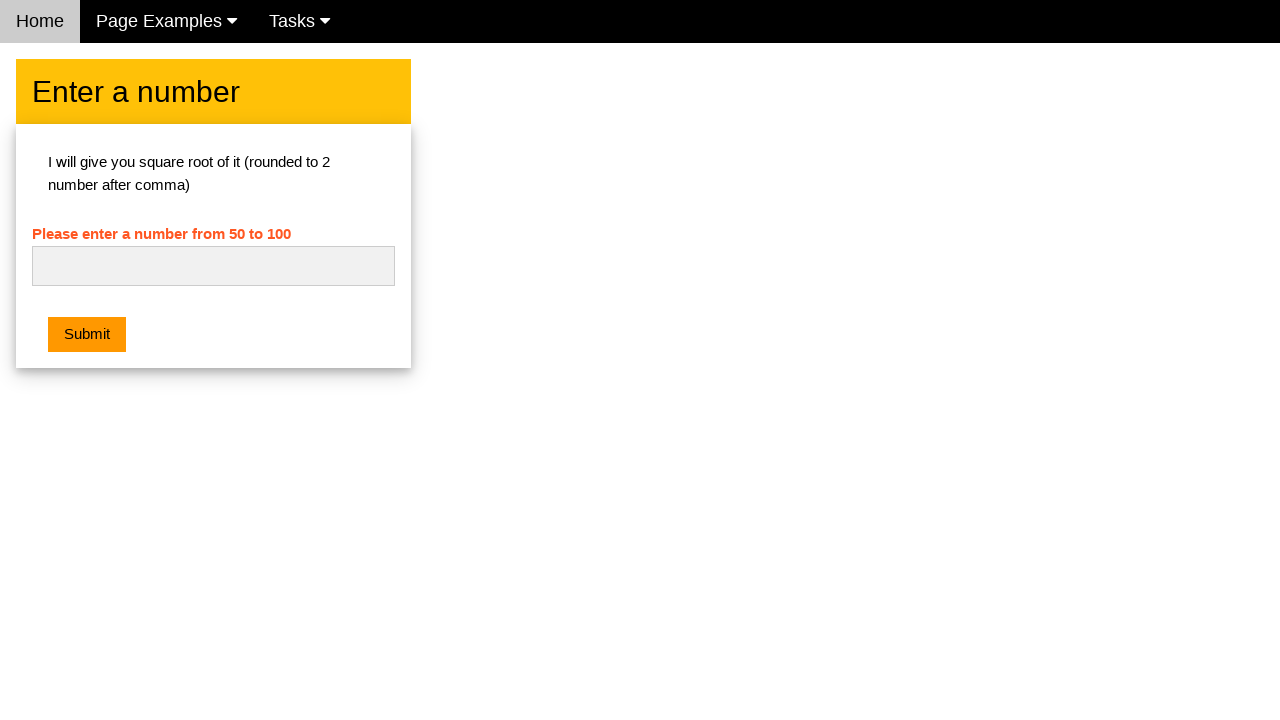

Cleared the input field on #numb
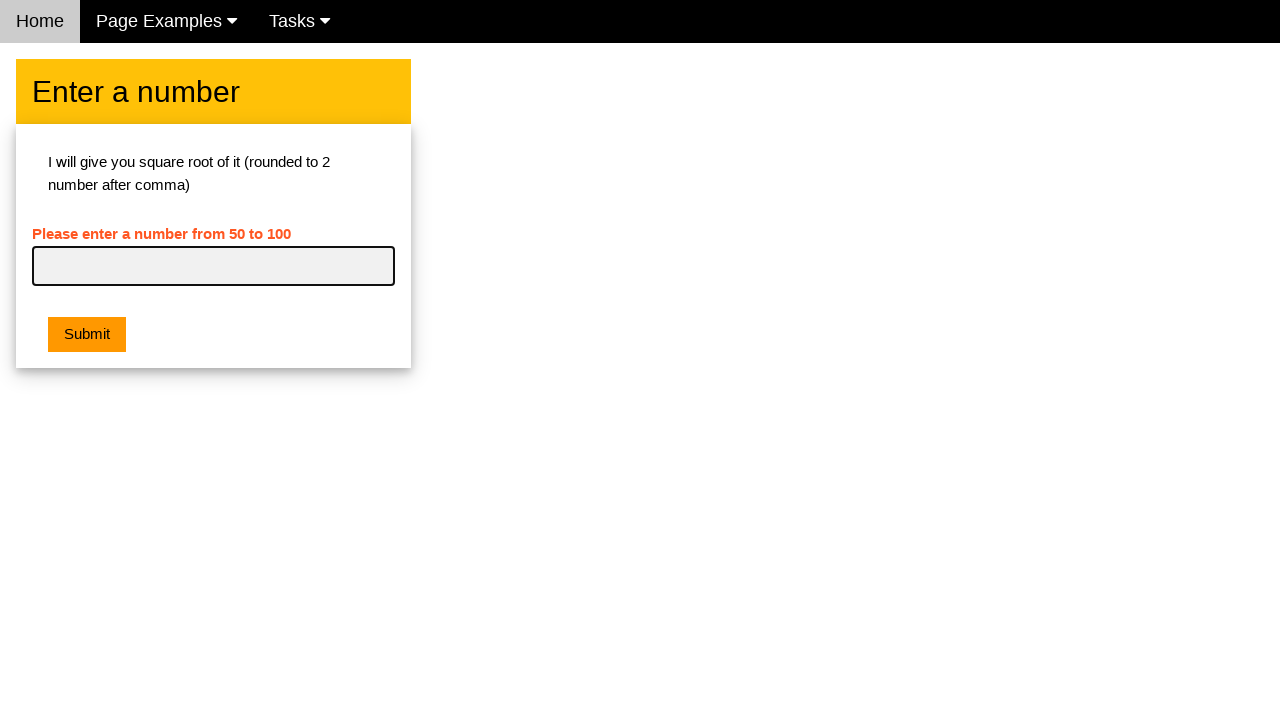

Entered valid number 81 between 50 and 100 on #numb
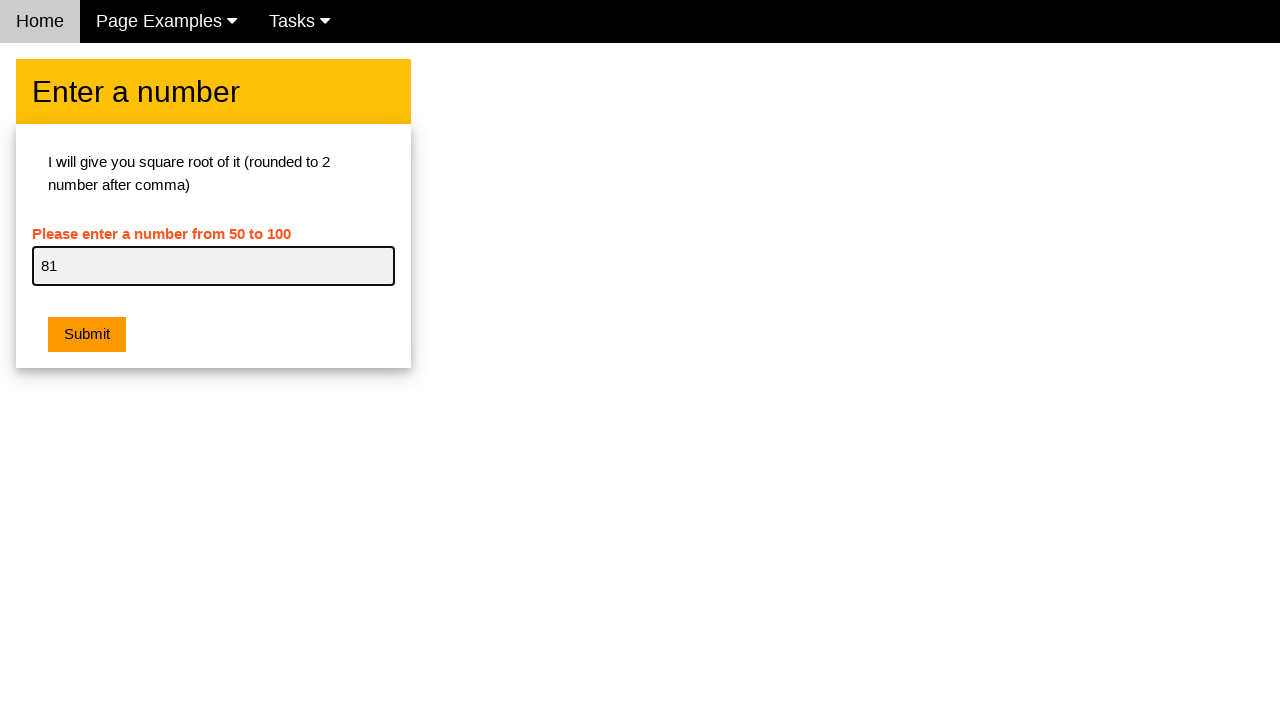

Set up dialog handler to verify alert message
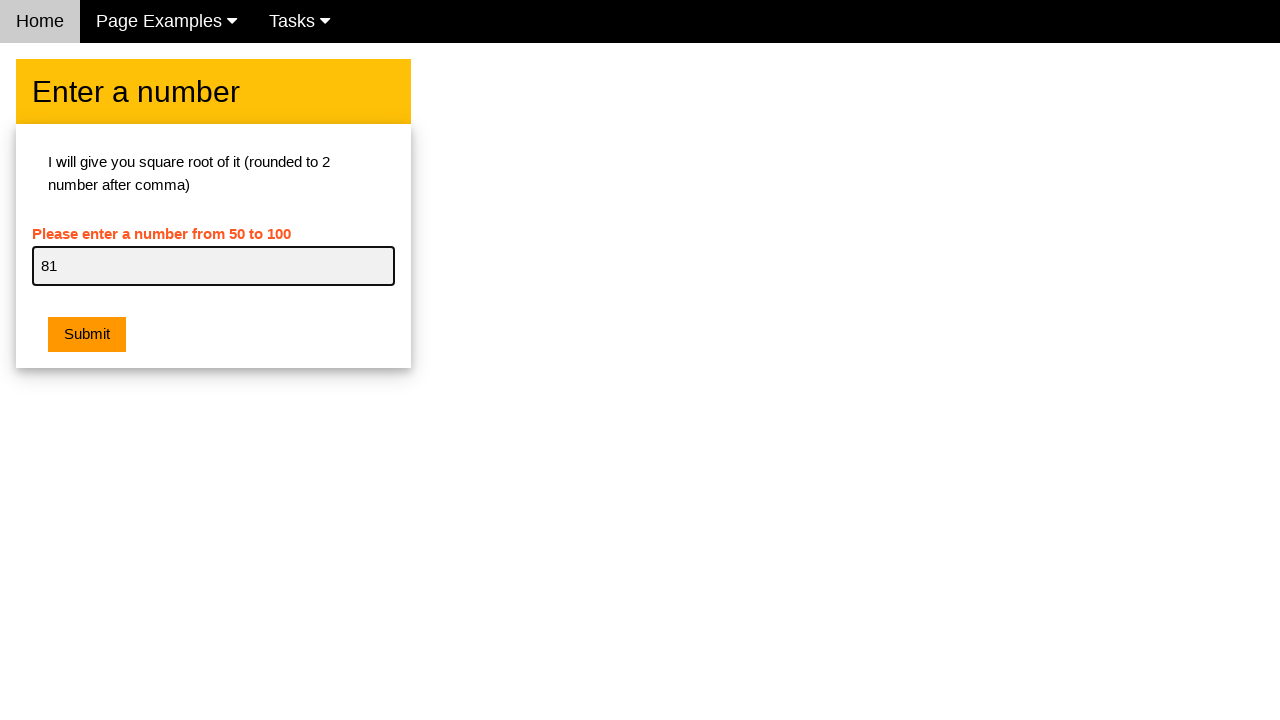

Clicked submit button and verified alert showing 'Square root of 81 is 9.00' at (87, 335) on .w3-orange
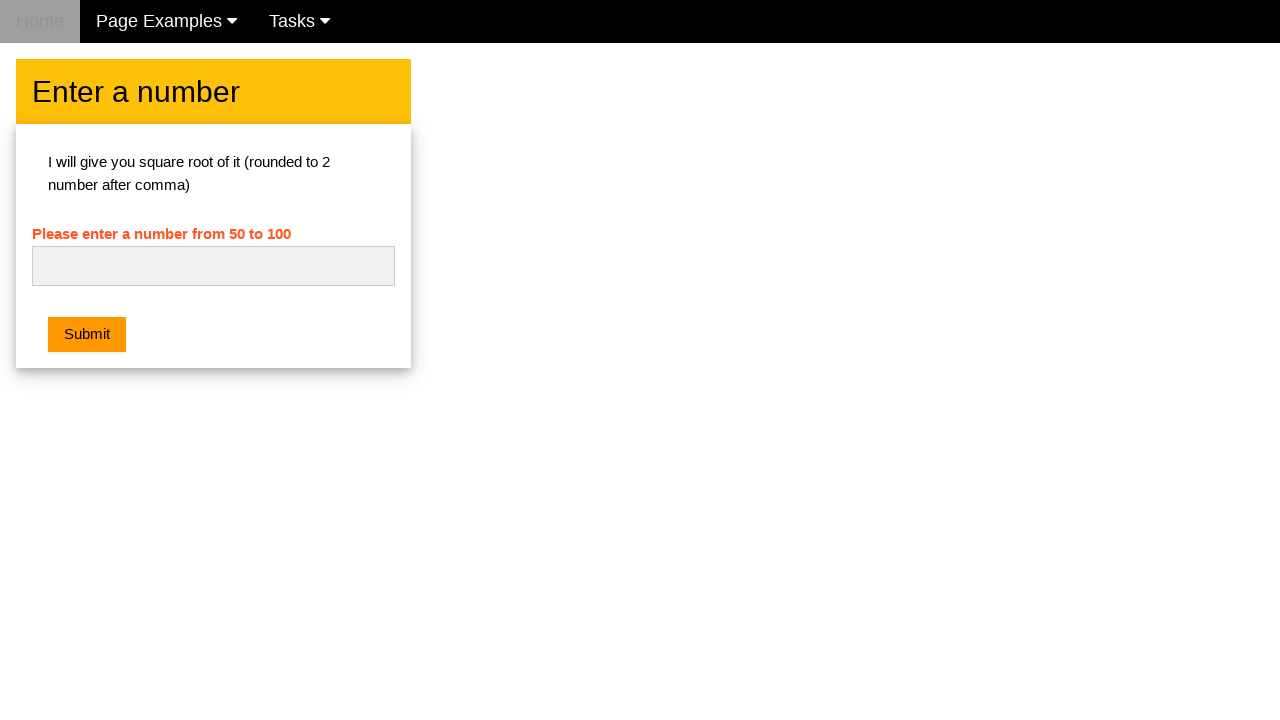

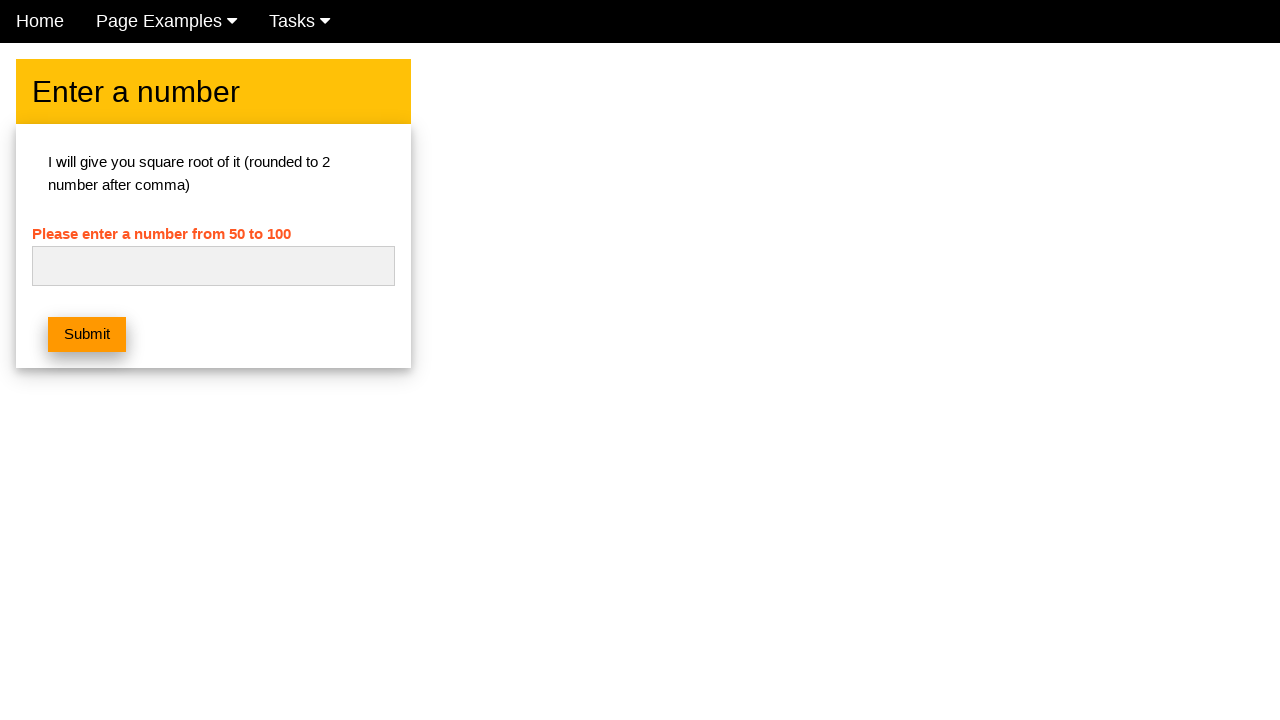